Tests JavaScript redirect and waiting for element to be clickable

Starting URL: https://testpages.herokuapp.com/styled/javascript-redirect-test.html

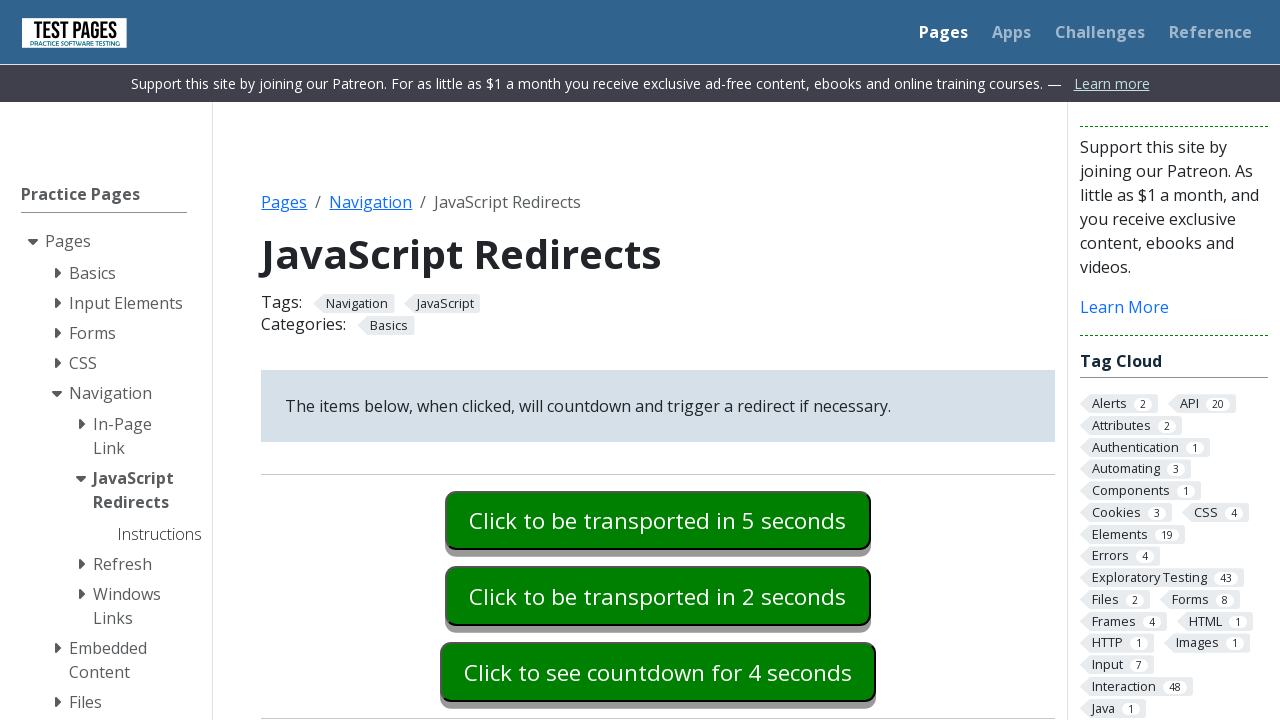

Clicked delayed redirect button at (658, 520) on #delaygotobasic
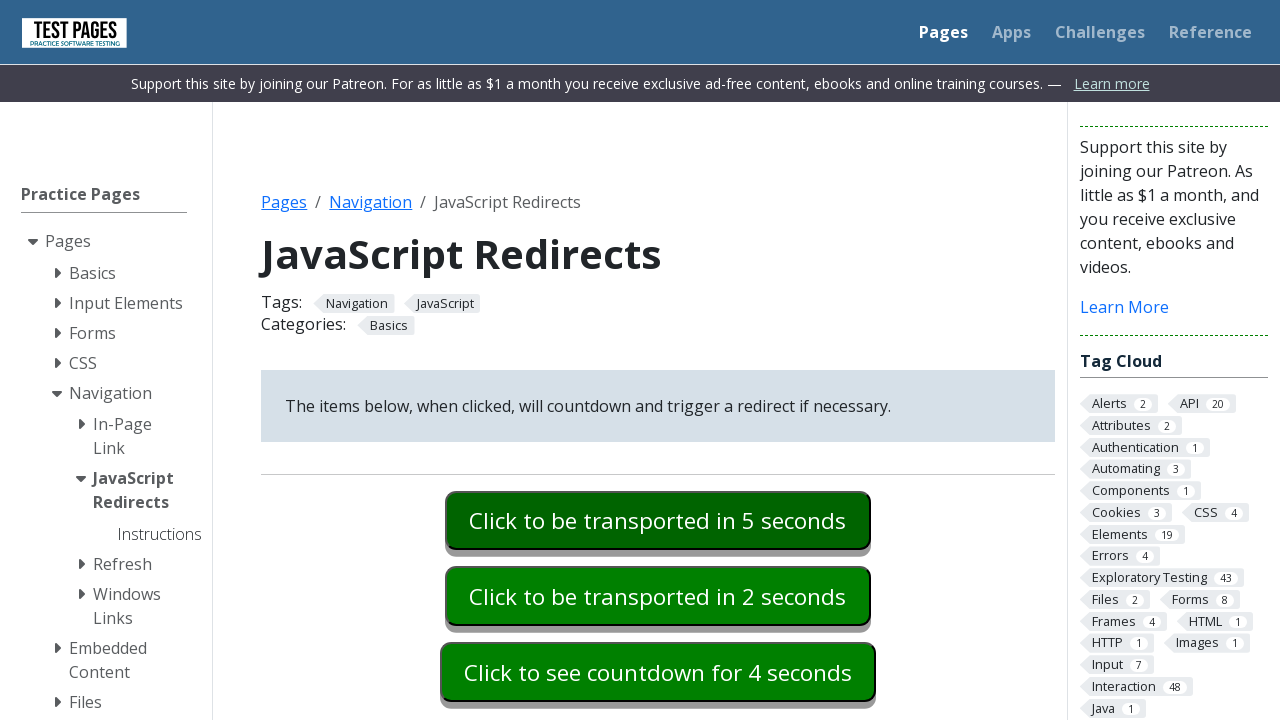

Go back button became visible after redirect
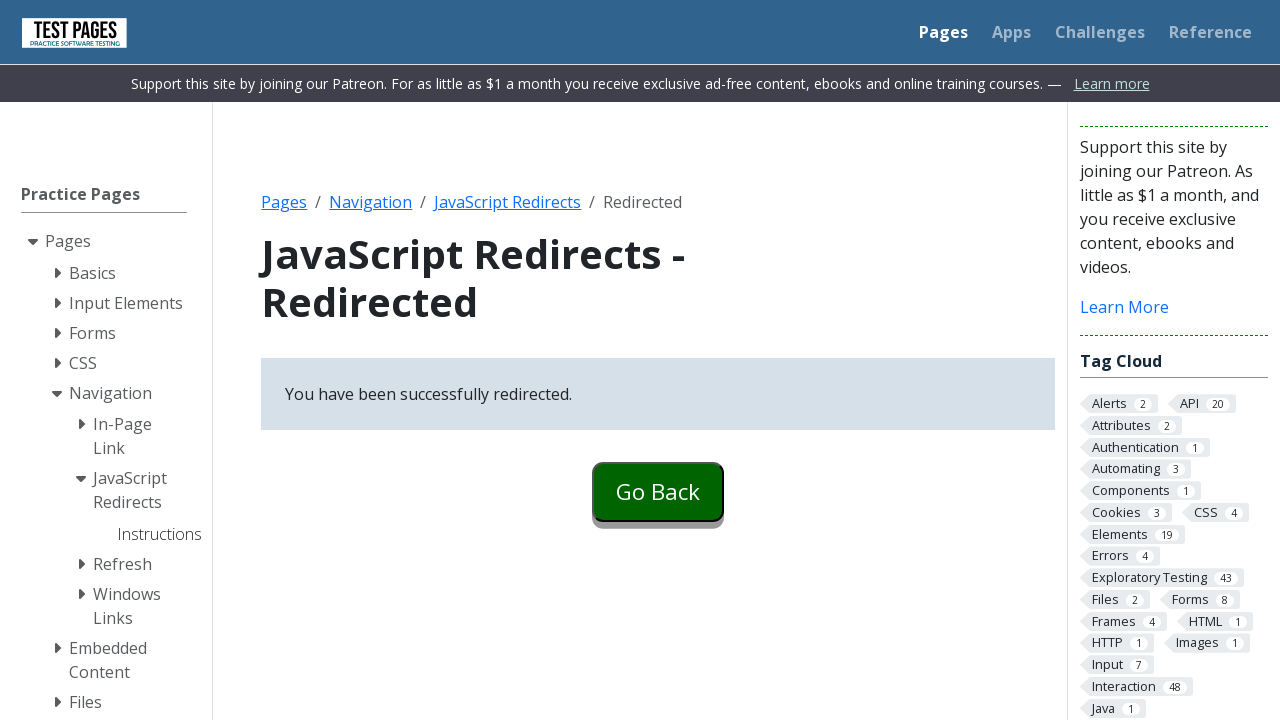

Clicked go back button at (658, 492) on #goback
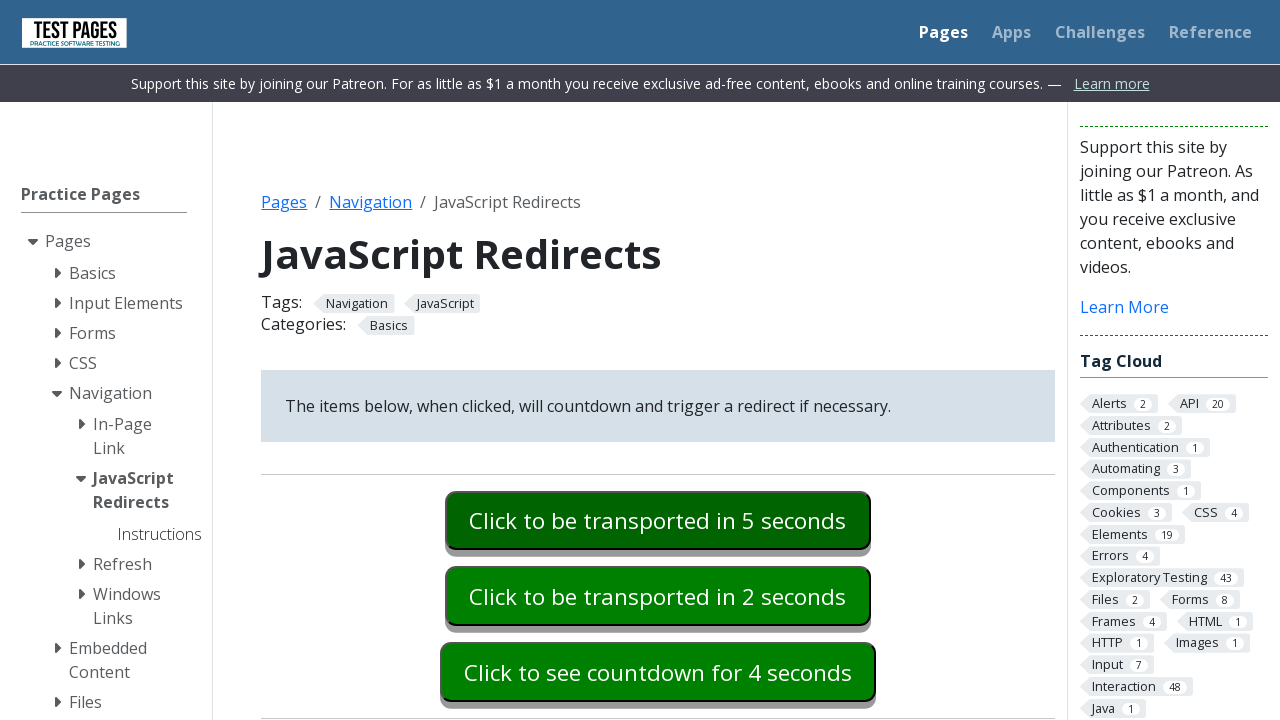

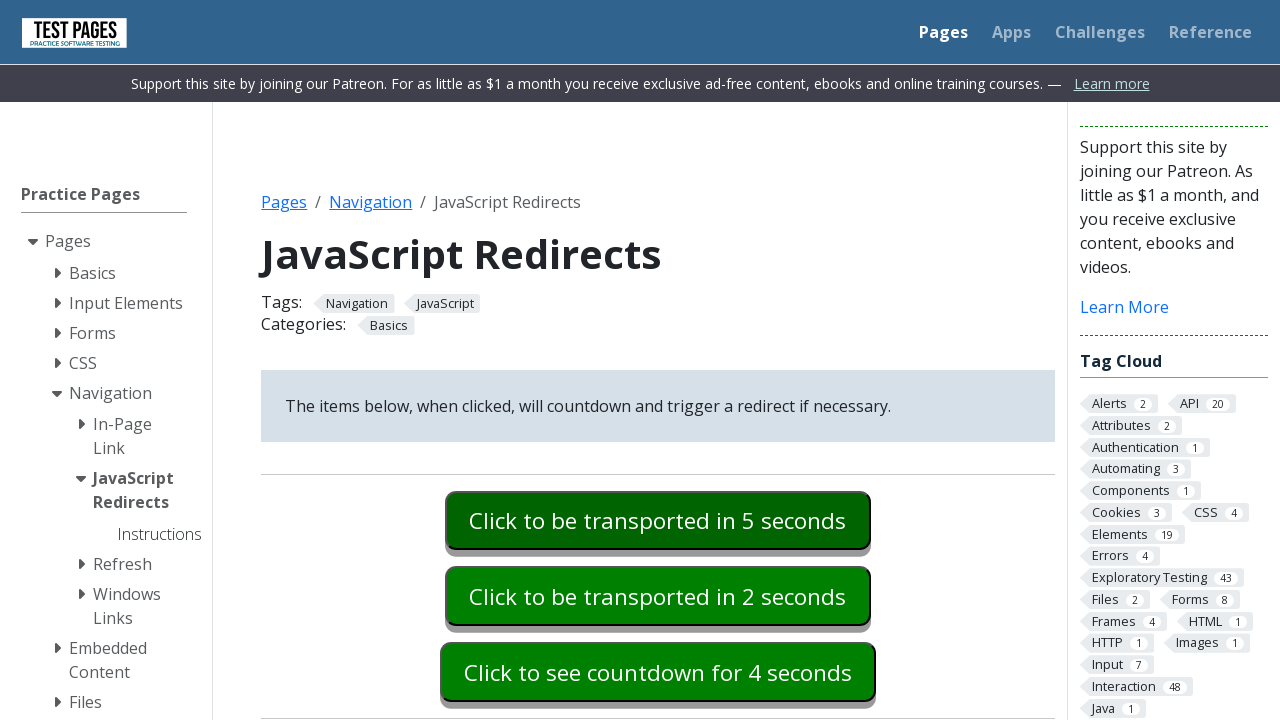